Tests client-side delay by clicking a button and waiting for calculated data to appear

Starting URL: http://uitestingplayground.com/clientdelay

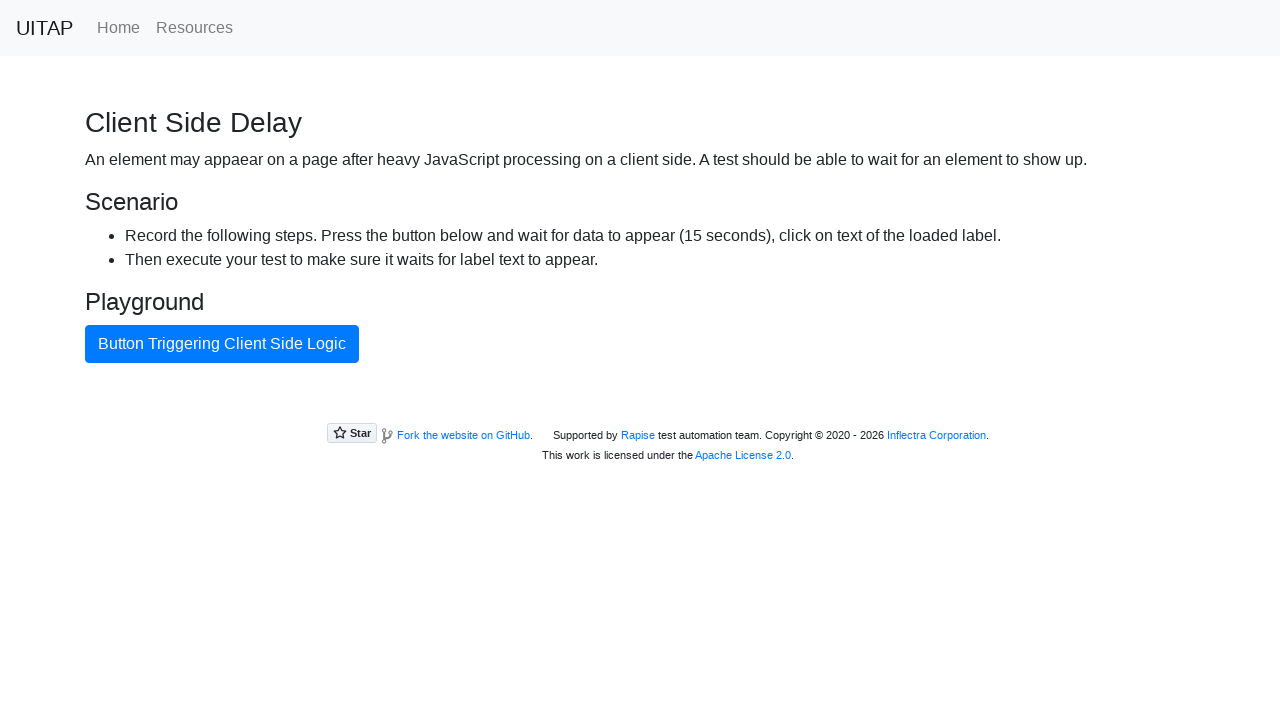

Clicked primary button to trigger client-side calculation at (222, 344) on .btn-primary
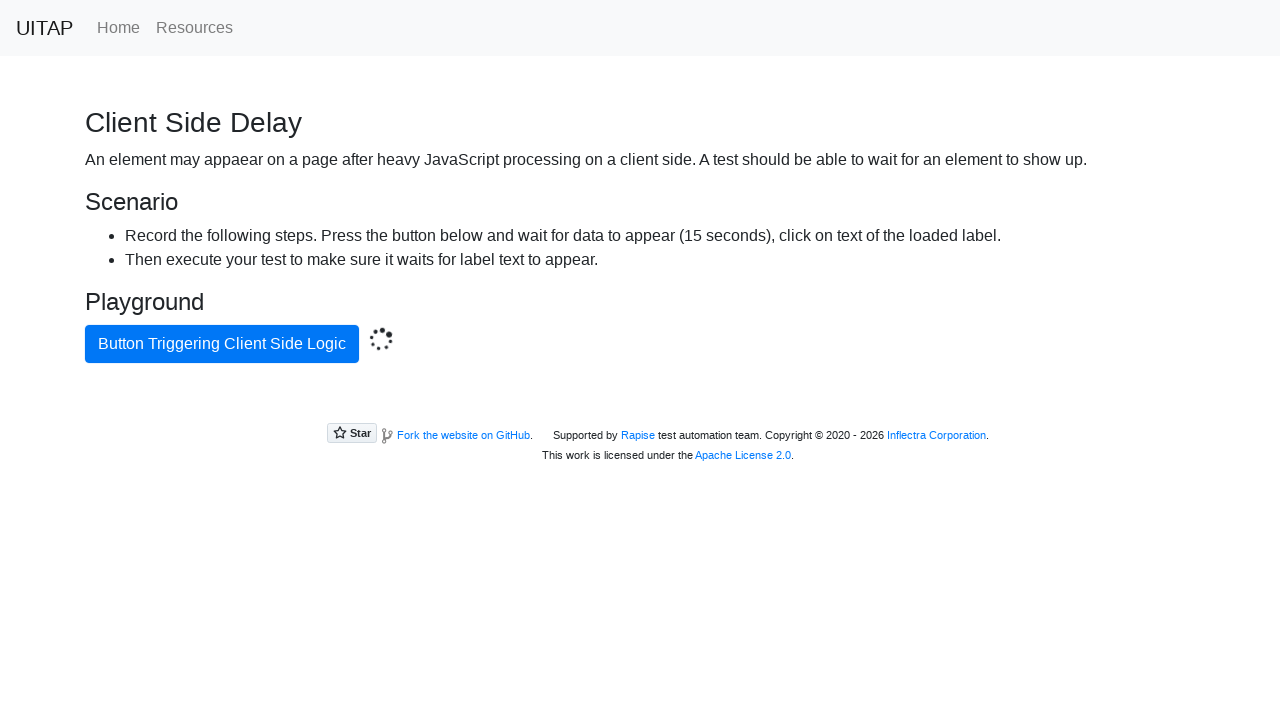

Waited for calculated data element to appear (client-side delay completed)
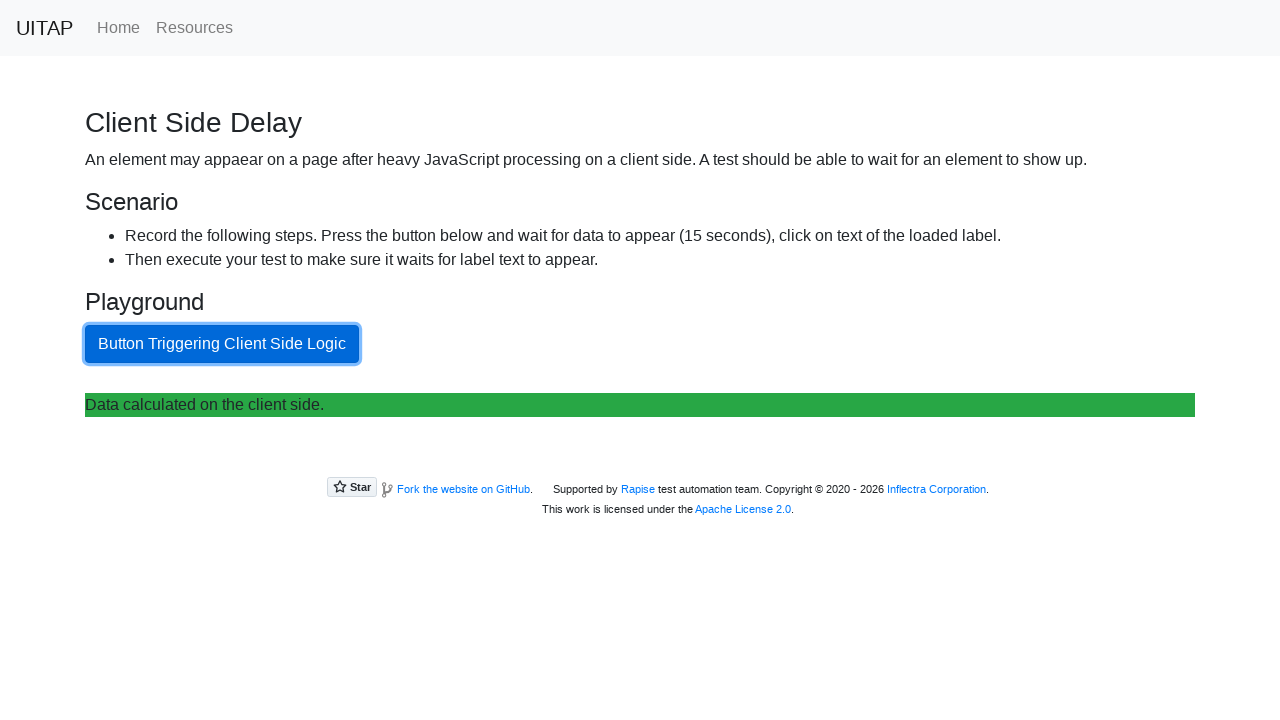

Retrieved text content from calculated result element
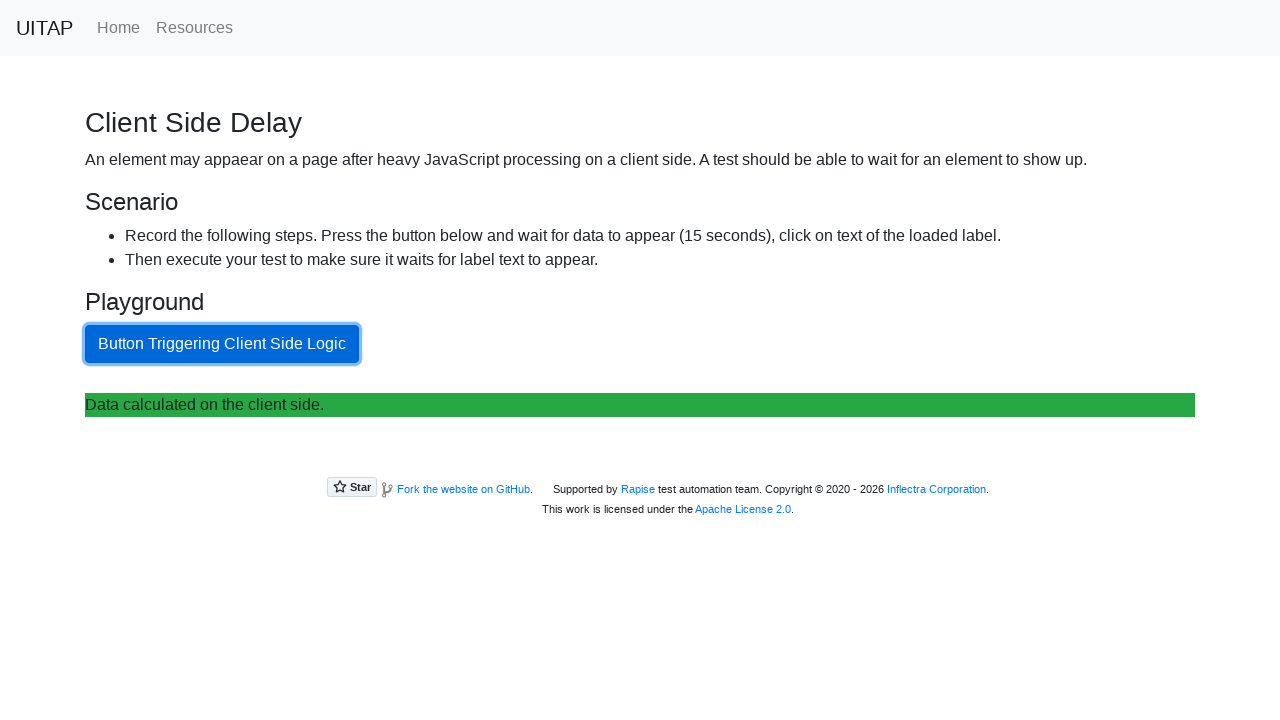

Verified calculated result matches expected text 'Data calculated on the client side.'
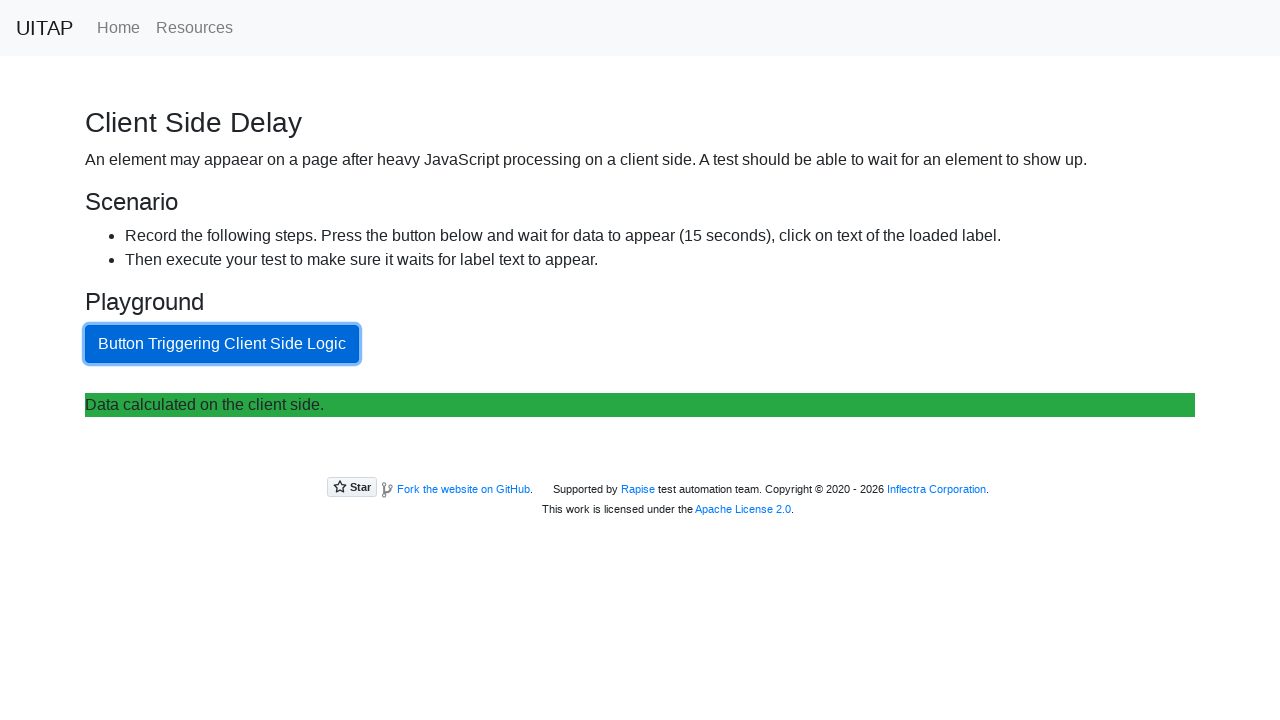

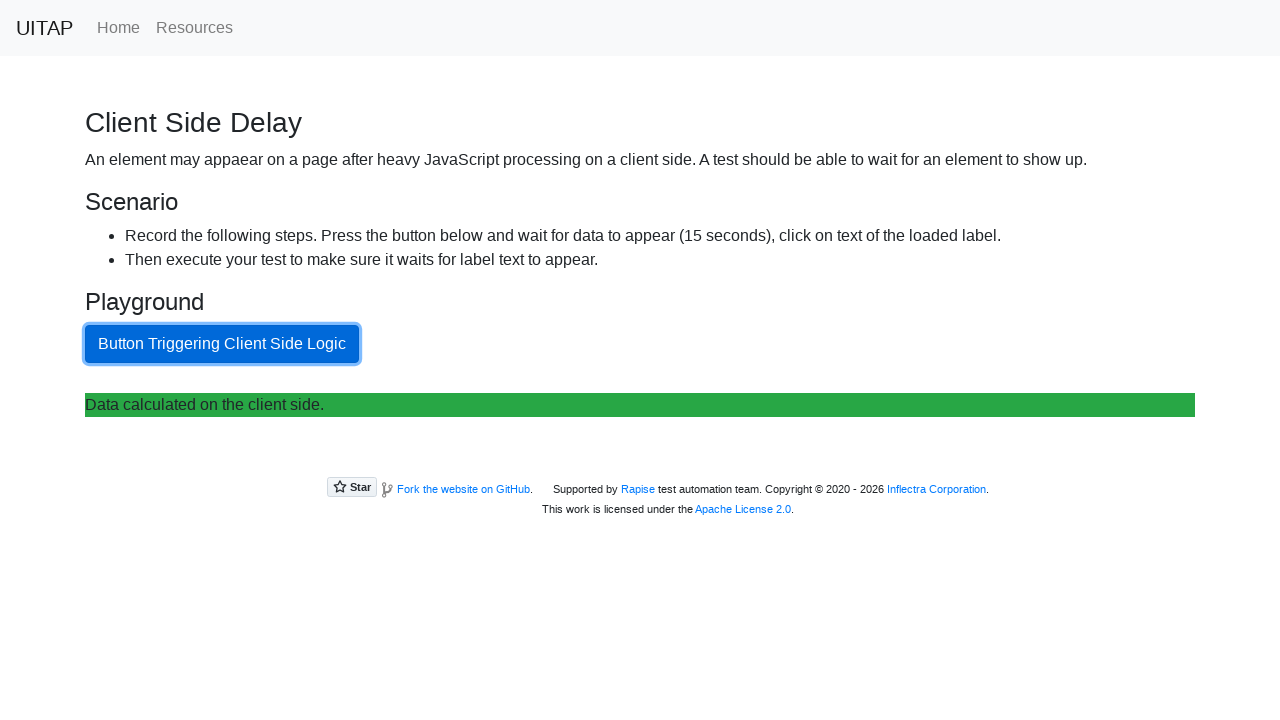